Solves a math problem by reading a value from the page, calculating the result, filling the answer, selecting checkboxes/radio buttons, and submitting the form

Starting URL: https://suninjuly.github.io/math.html

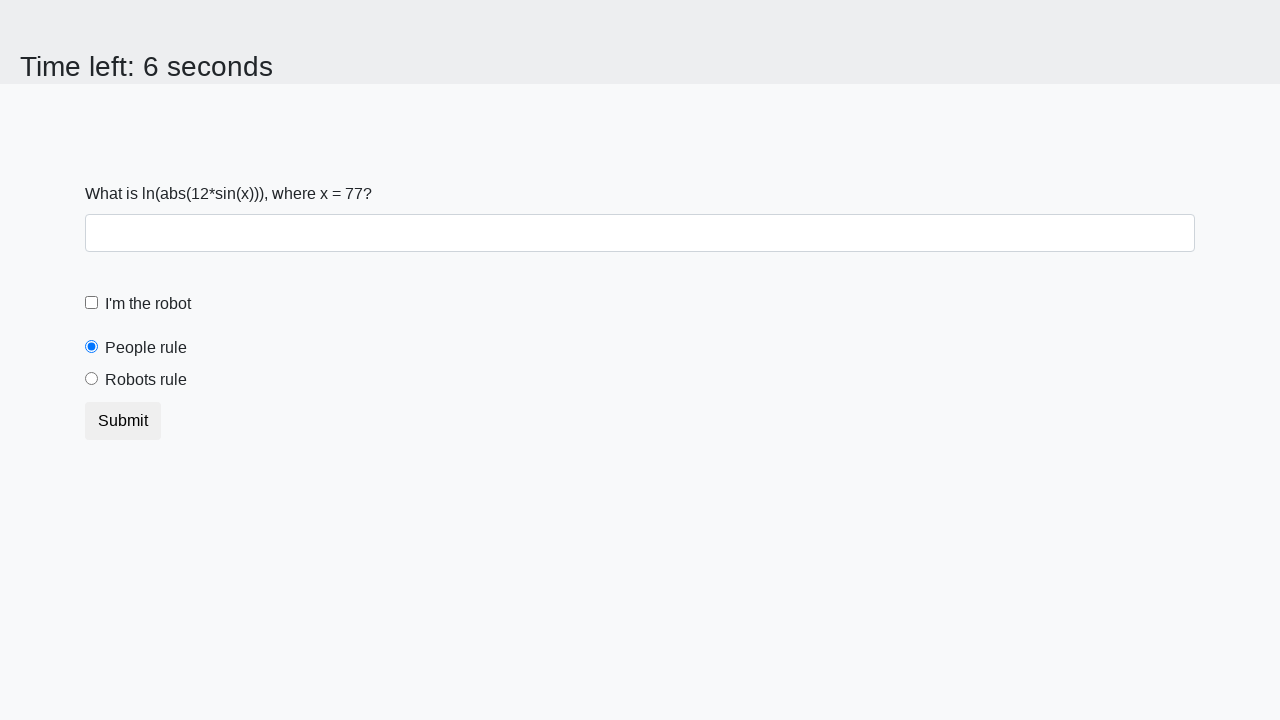

Located the input value element
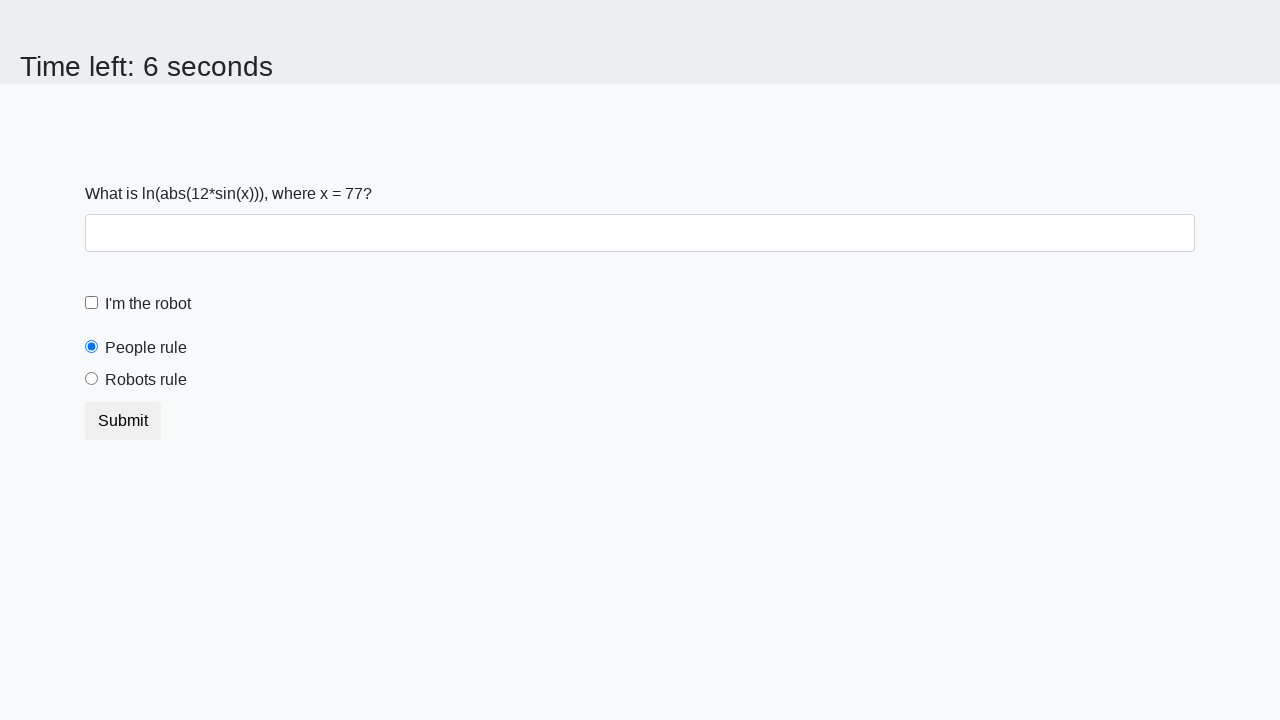

Retrieved x value from page
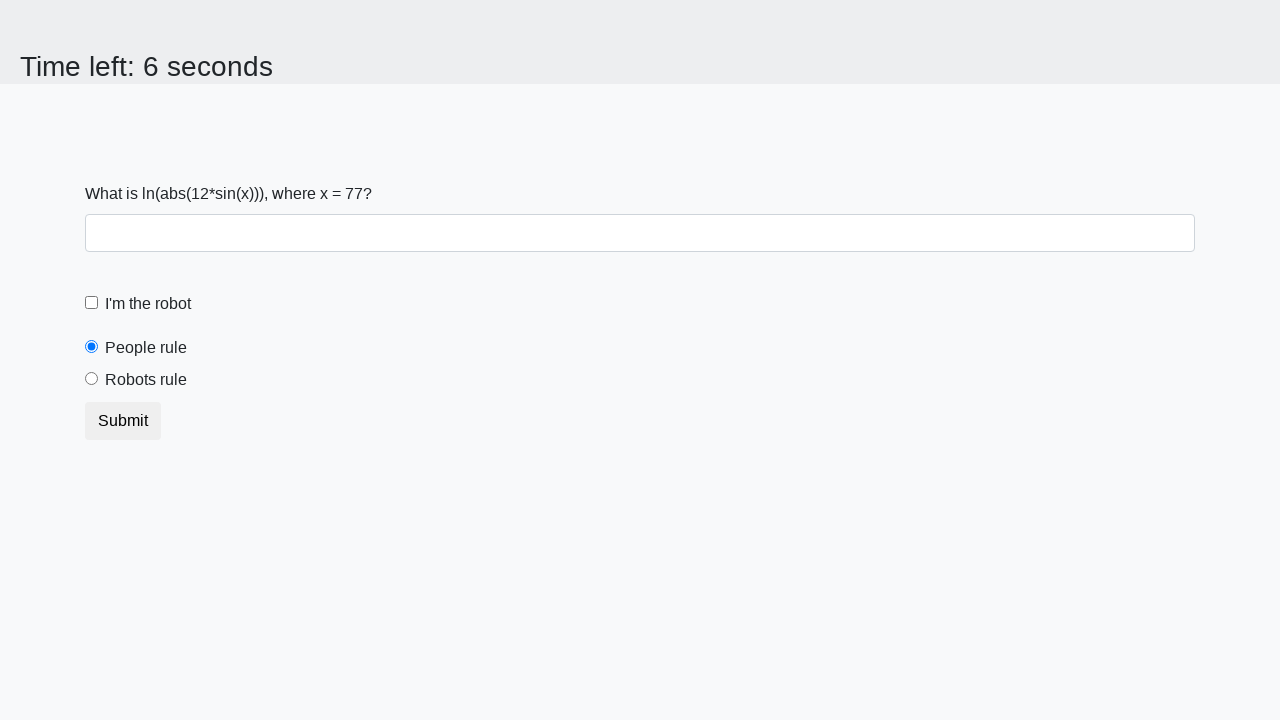

Calculated result: 2.4844266932079972
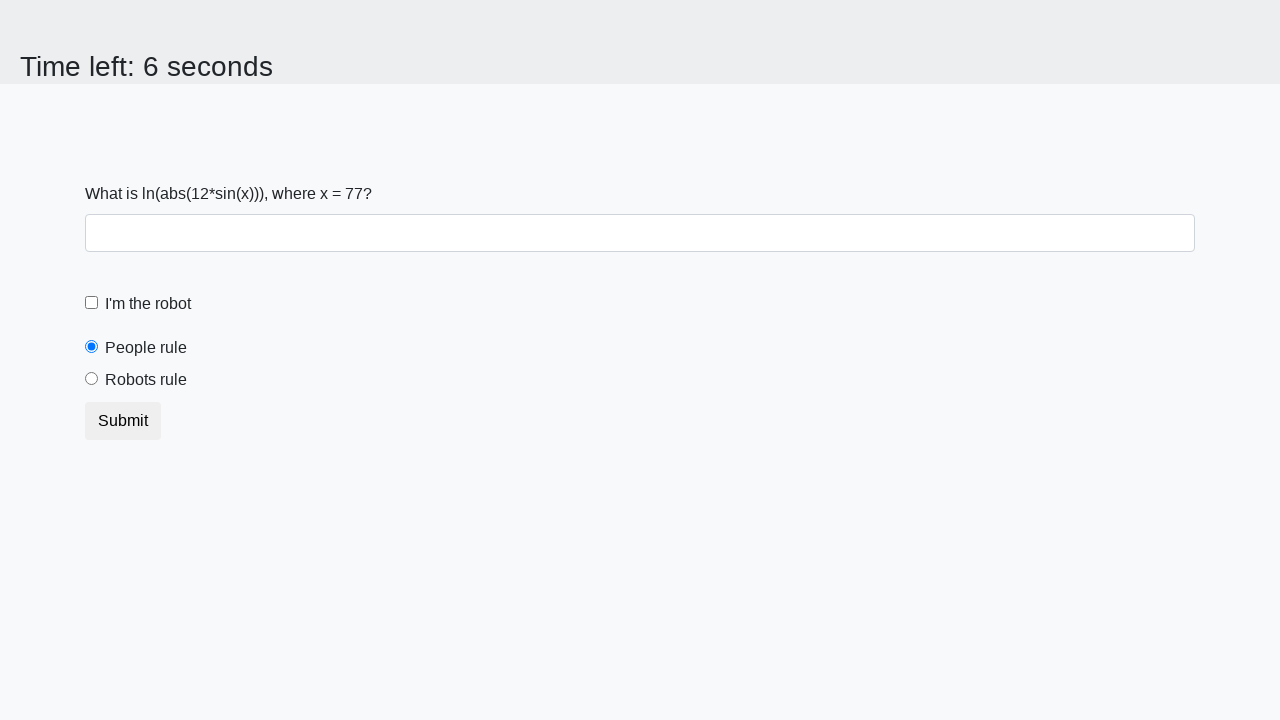

Filled answer field with calculated value on #answer
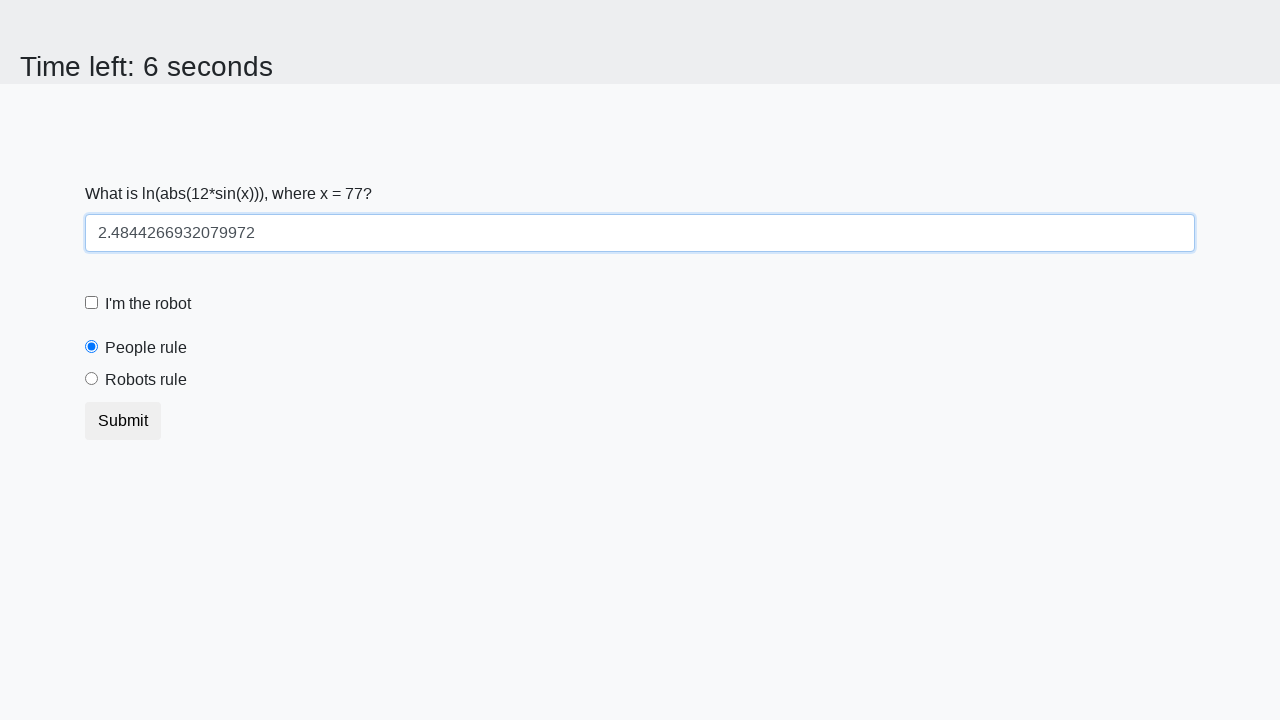

Checked the robot checkbox at (92, 303) on #robotCheckbox
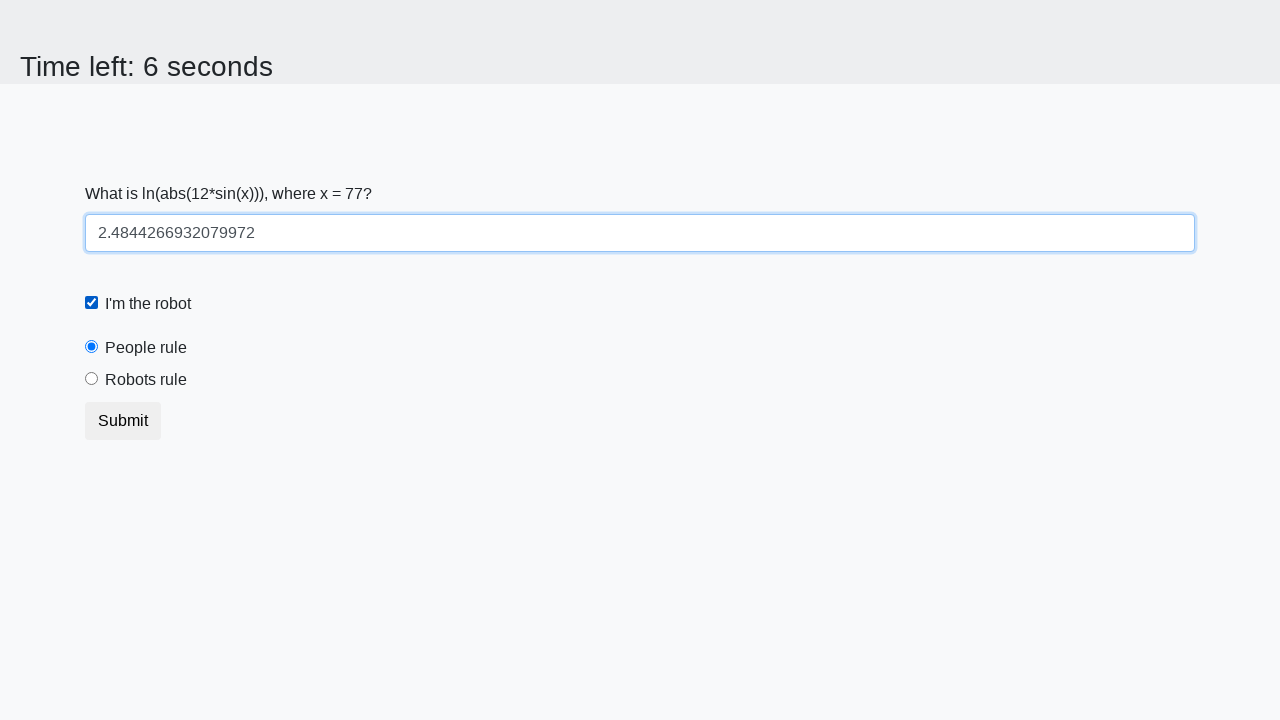

Selected the robots rule radio button at (92, 379) on #robotsRule
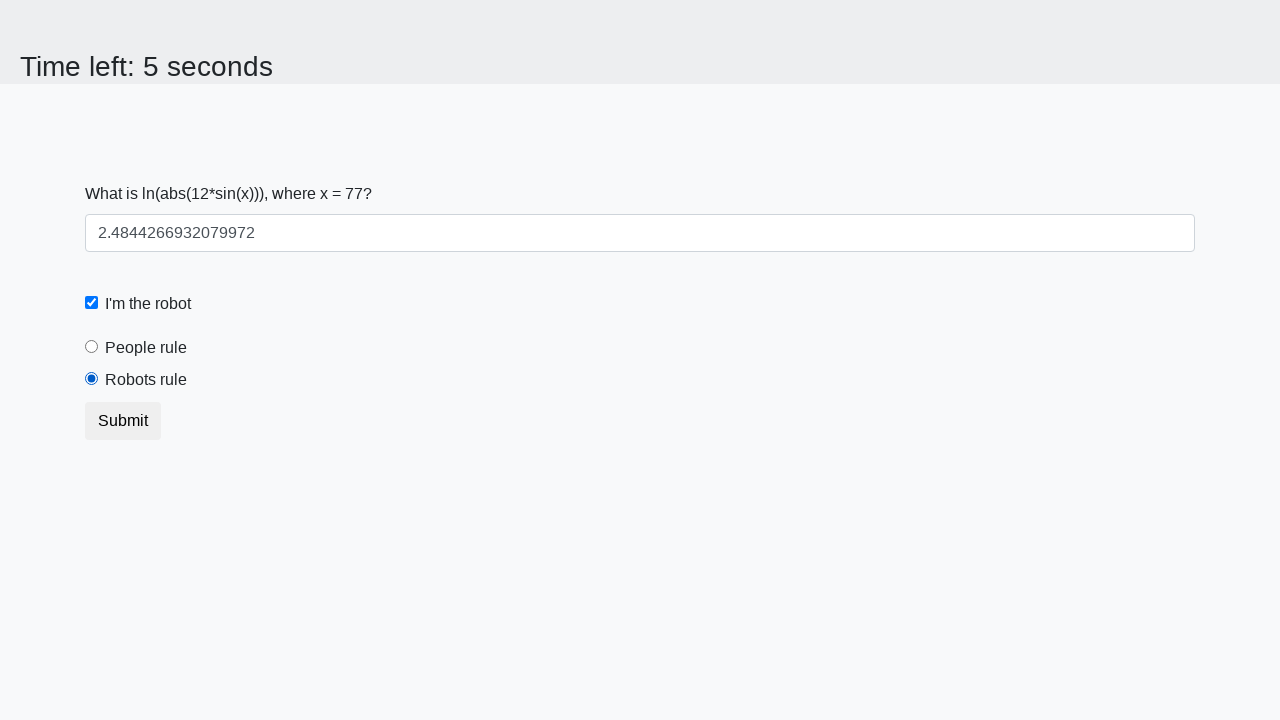

Clicked submit button to submit the form at (123, 421) on button.btn.btn-default
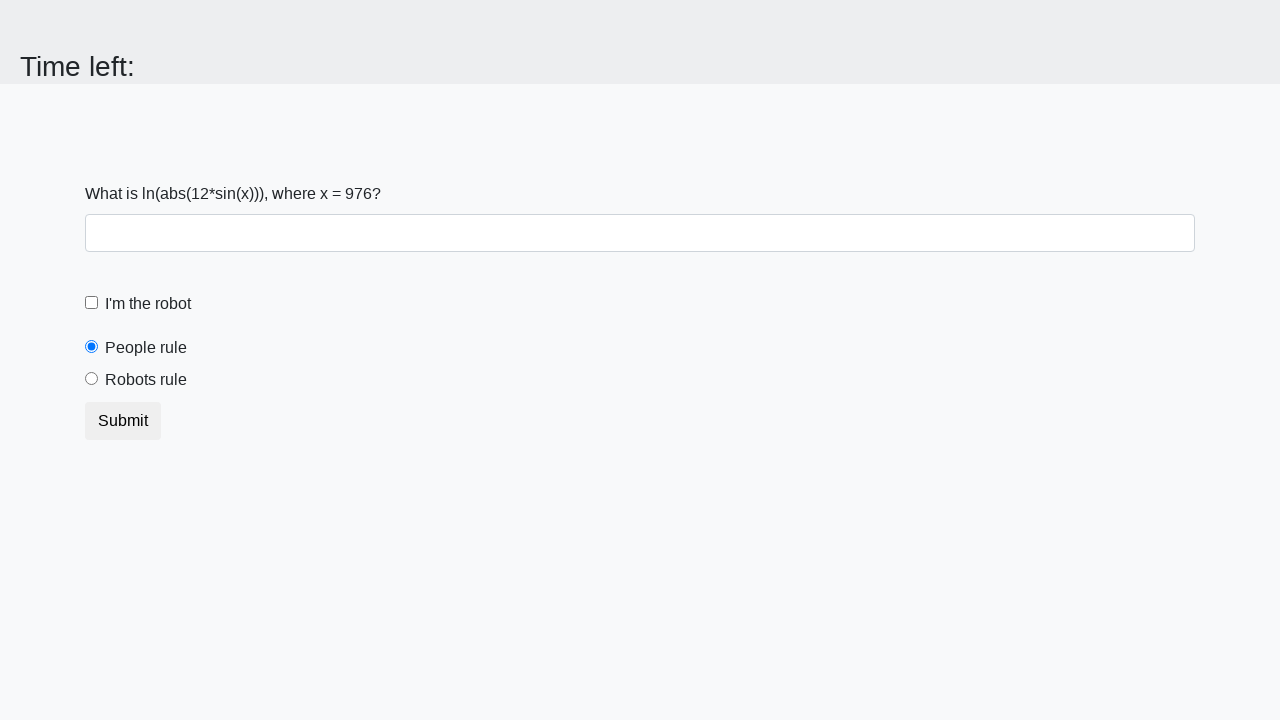

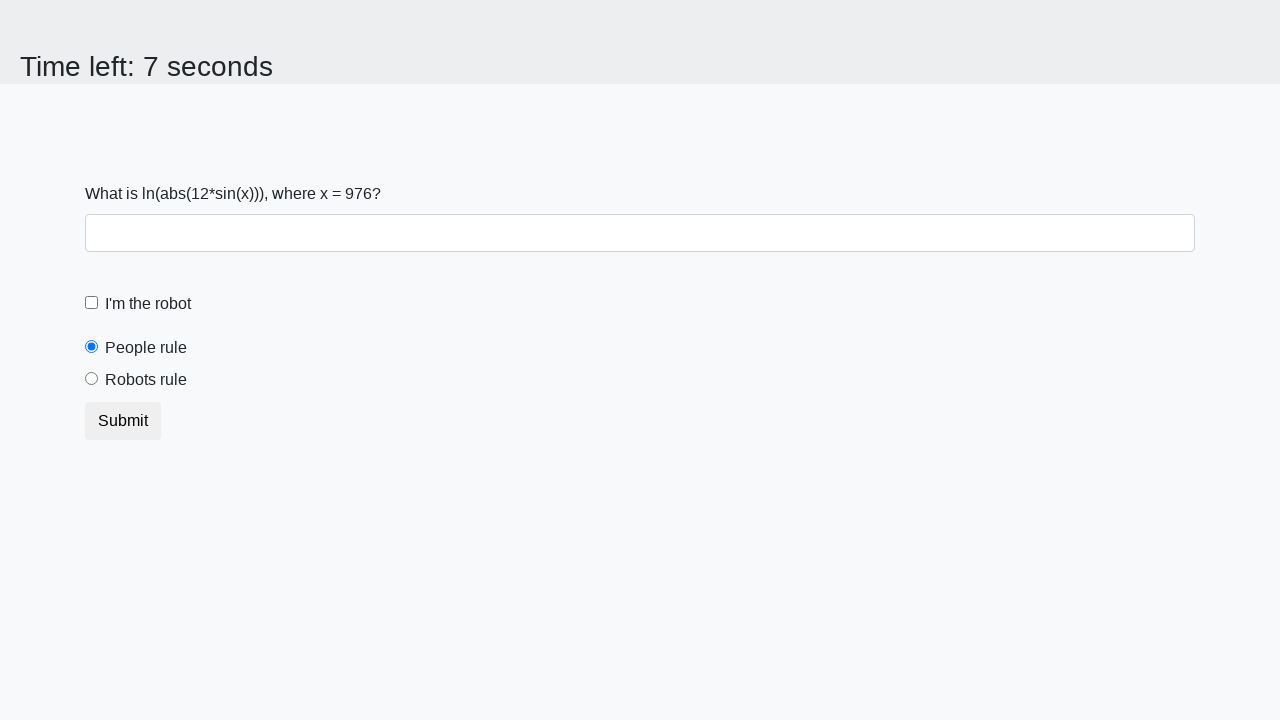